Tests file upload functionality by uploading single and multiple files and validating that they appear in the file list

Starting URL: https://davidwalsh.name/demo/multiple-file-upload.php

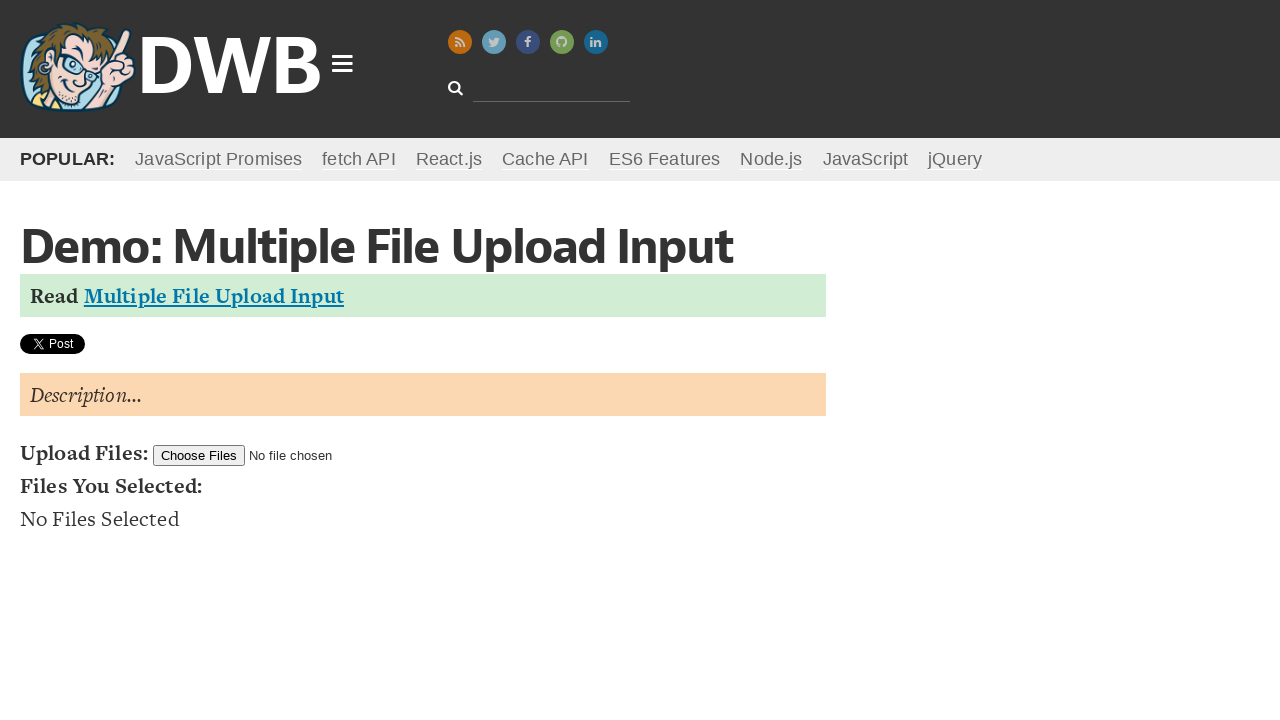

Created temporary test file 1
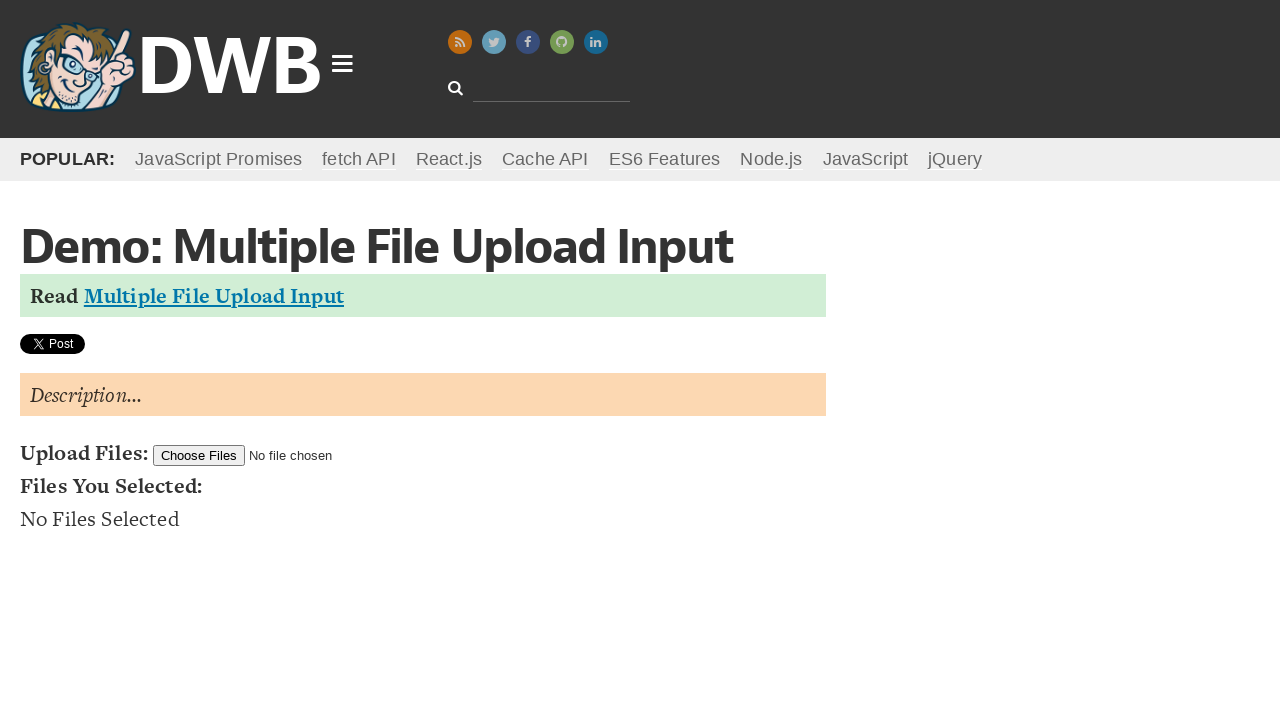

Created temporary test file 2
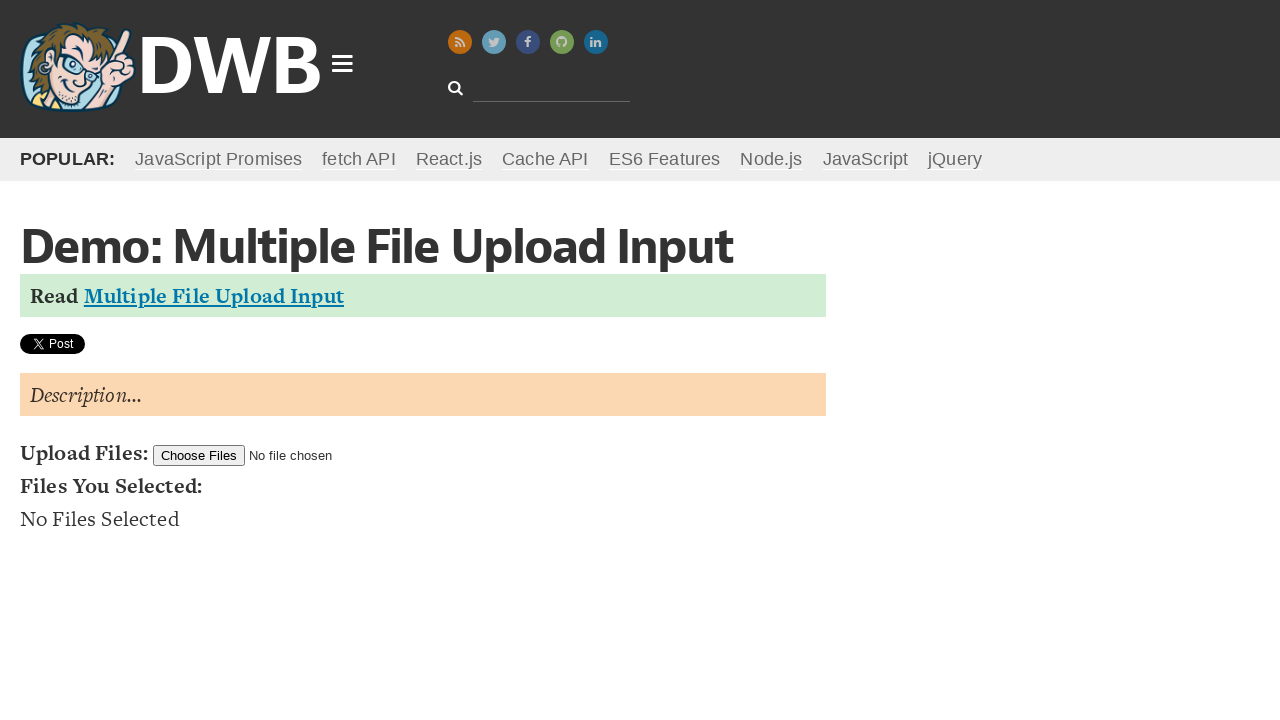

Uploaded single file to input#filesToUpload
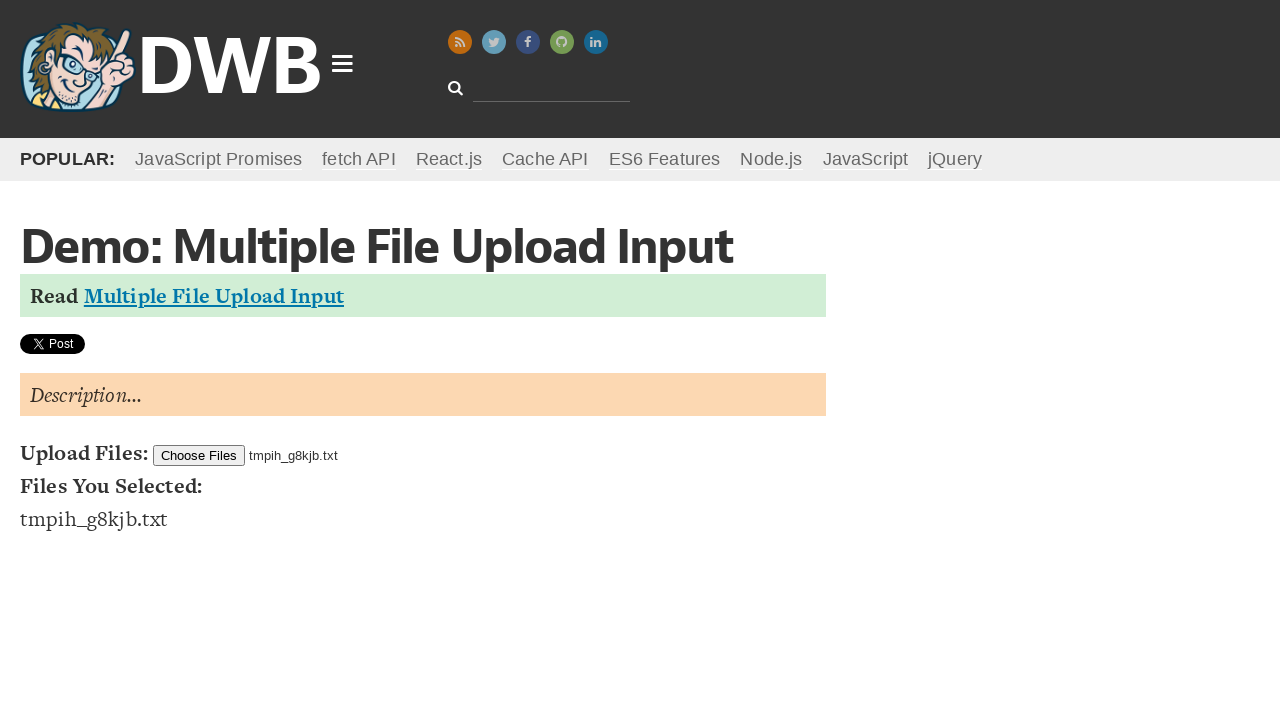

File appeared in the file list
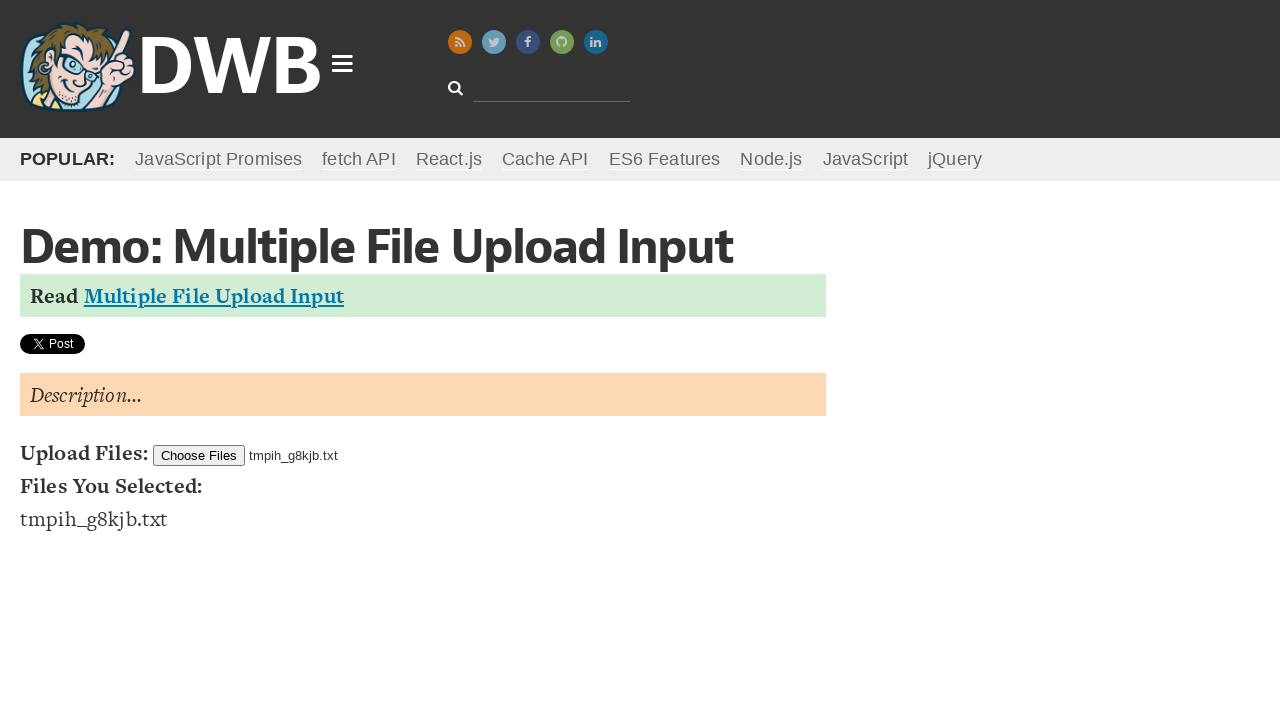

Cleared file input field
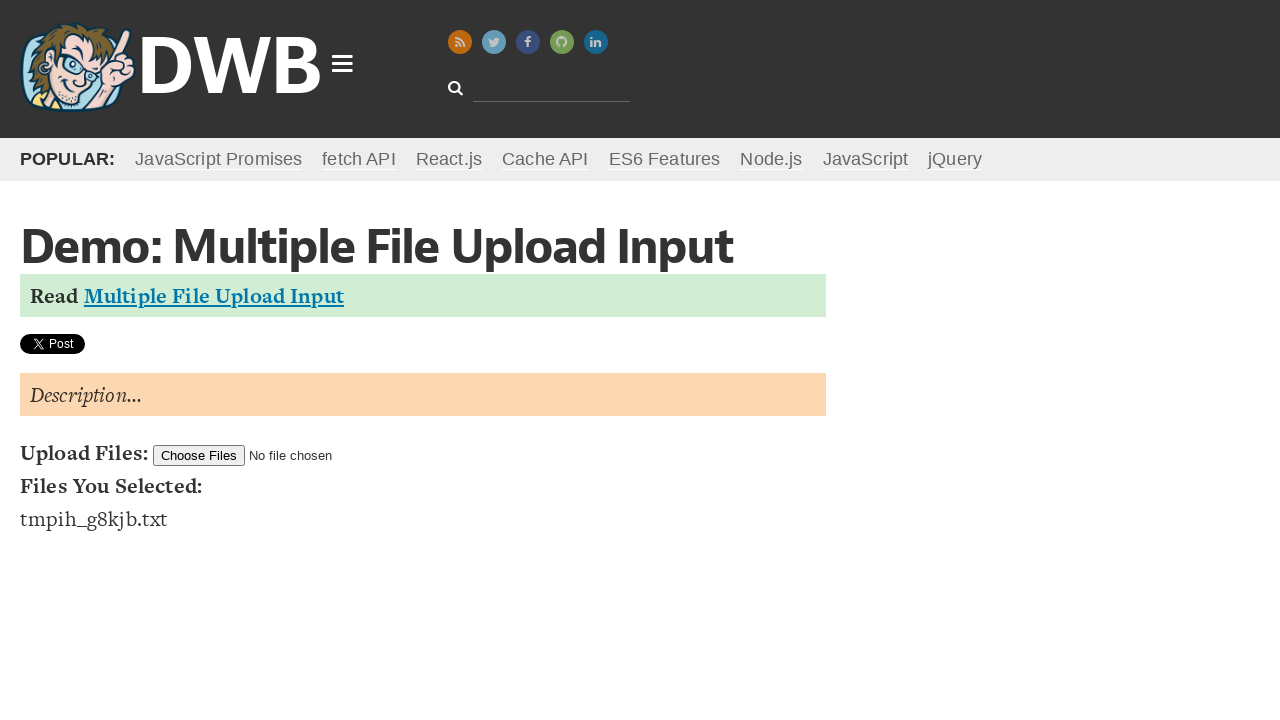

Reloaded the page
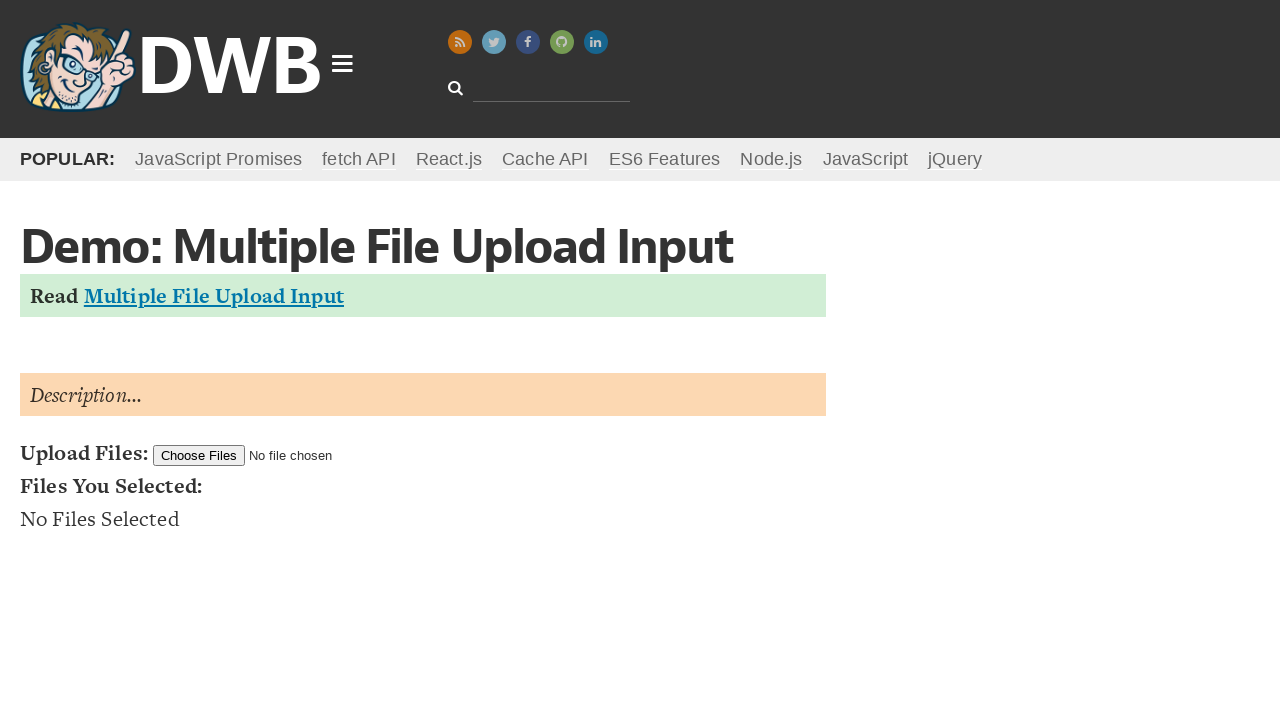

Uploaded multiple files (2 files) to input#filesToUpload
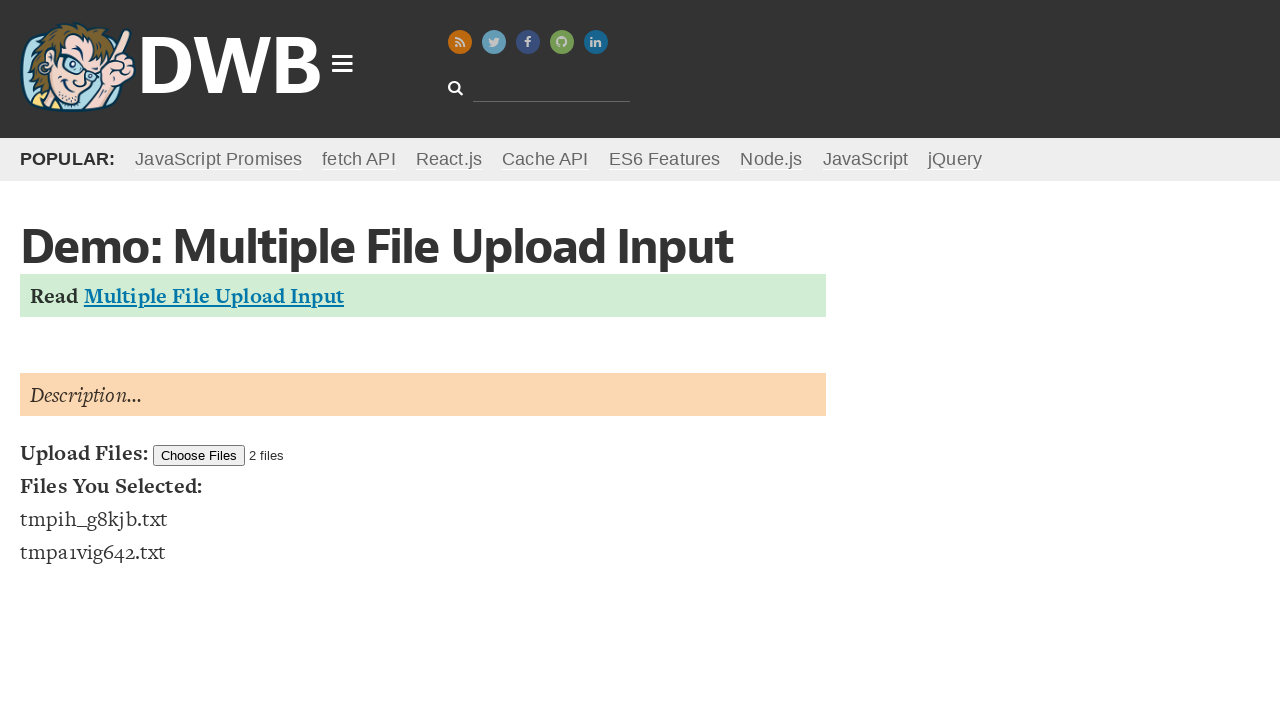

Second file appeared in the file list
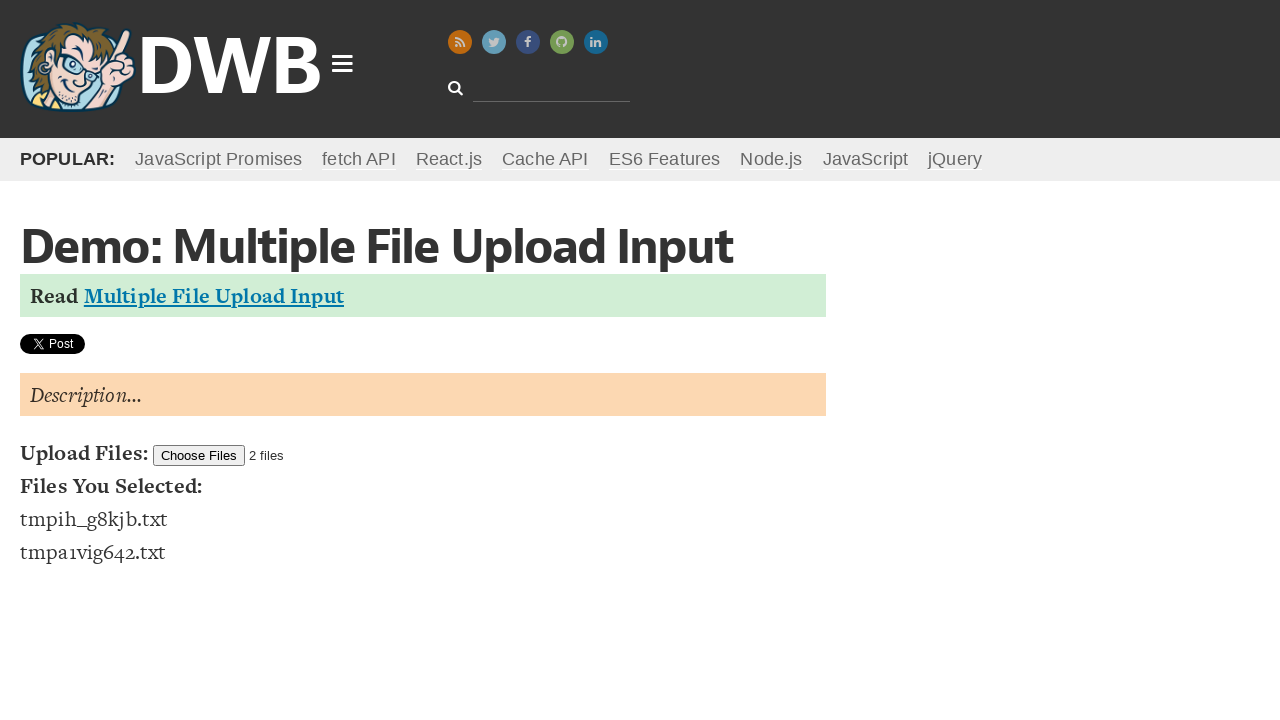

Retrieved all file list items from ul#fileList
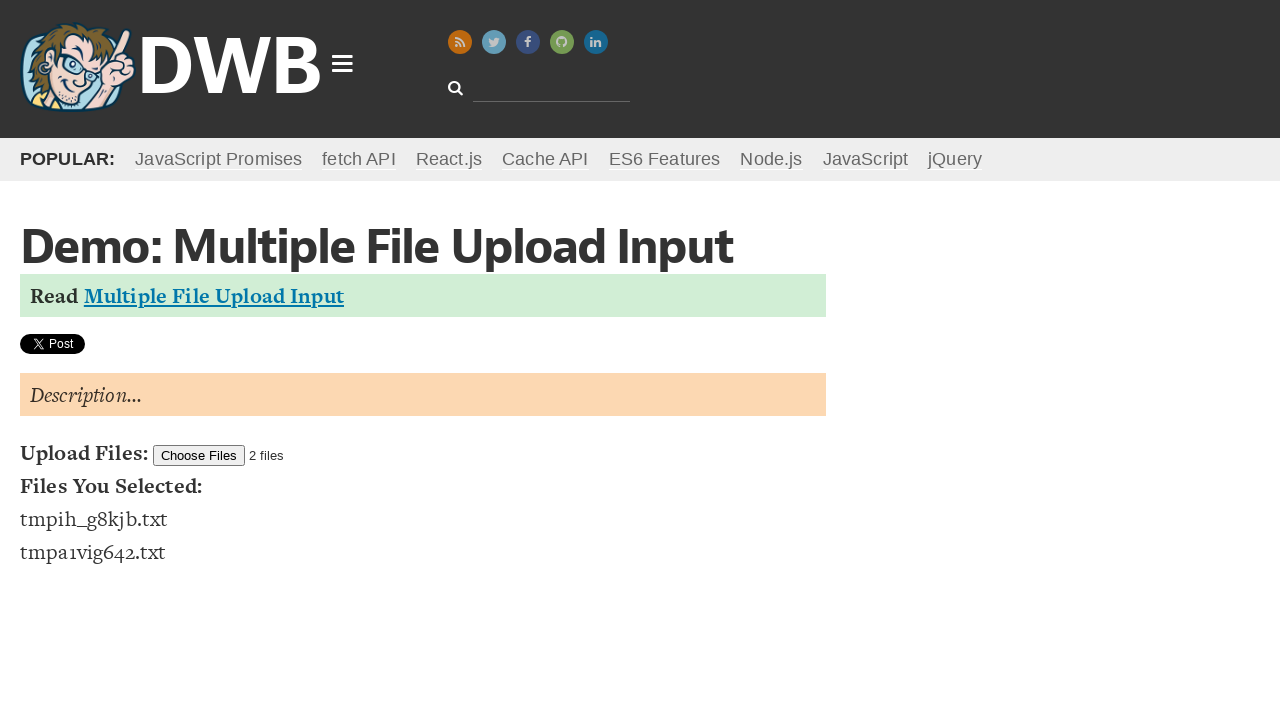

Verified that exactly 2 files are present in the file list
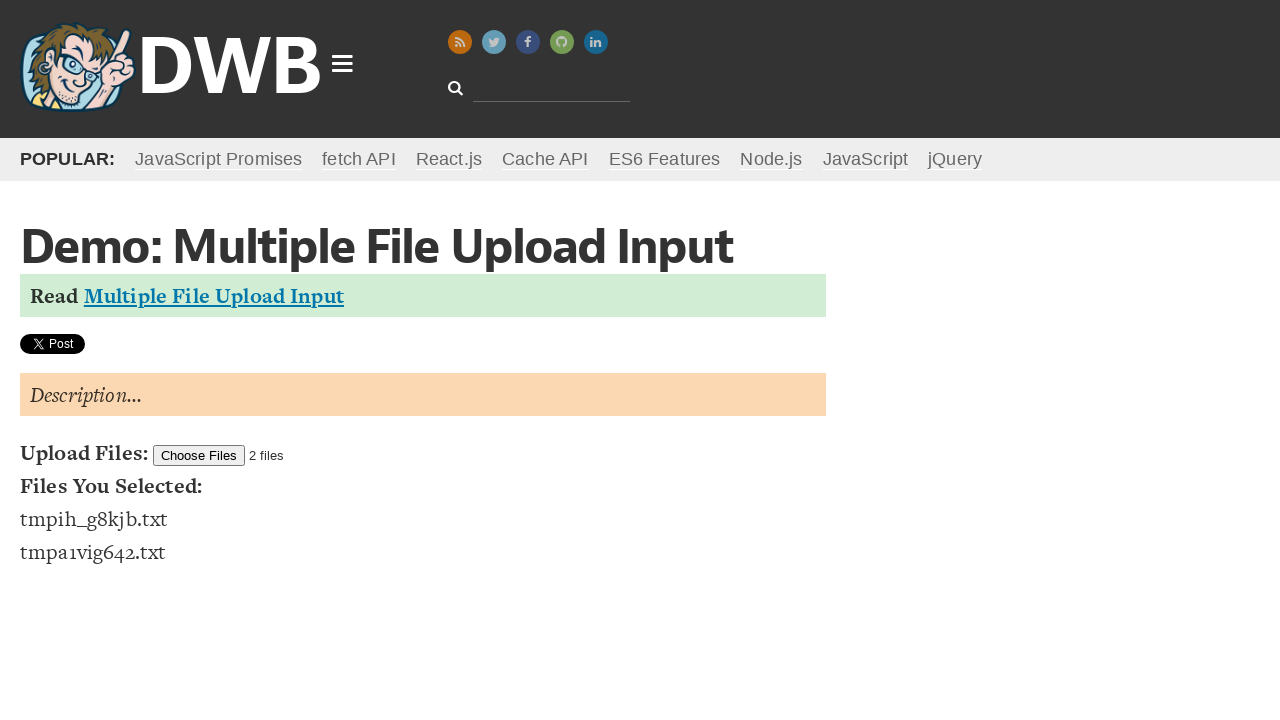

Deleted temporary test file 1
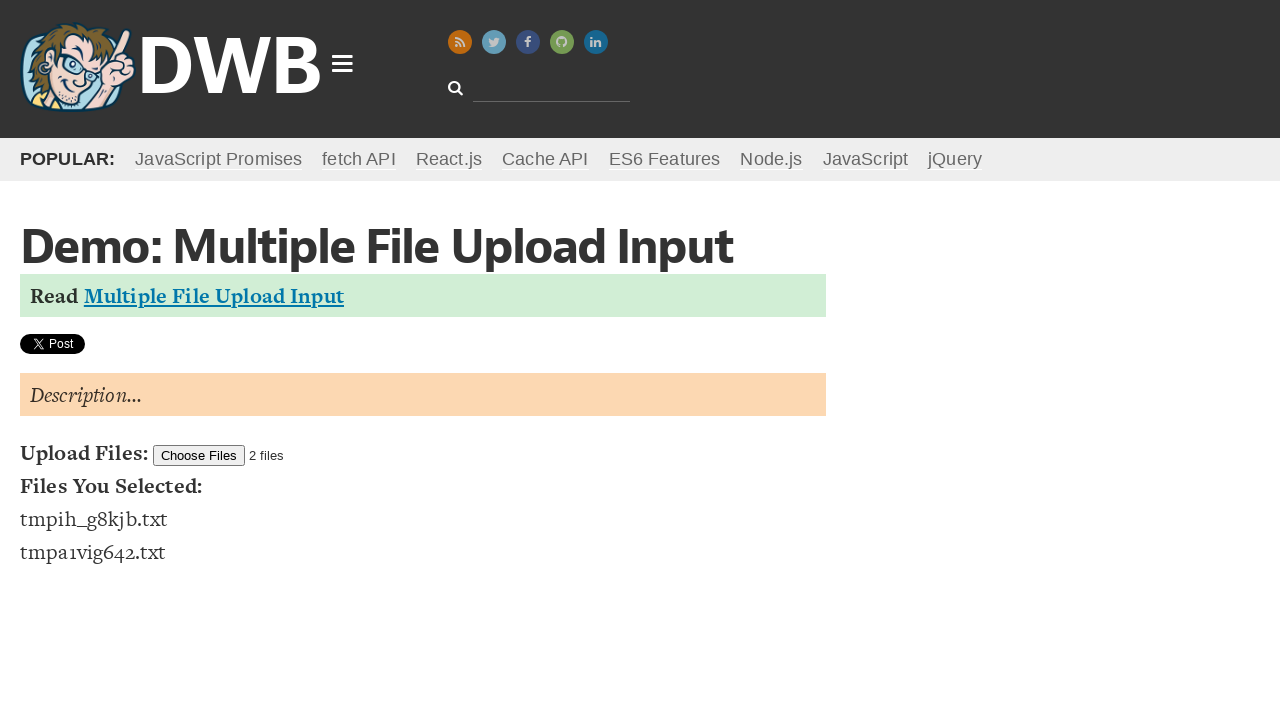

Deleted temporary test file 2
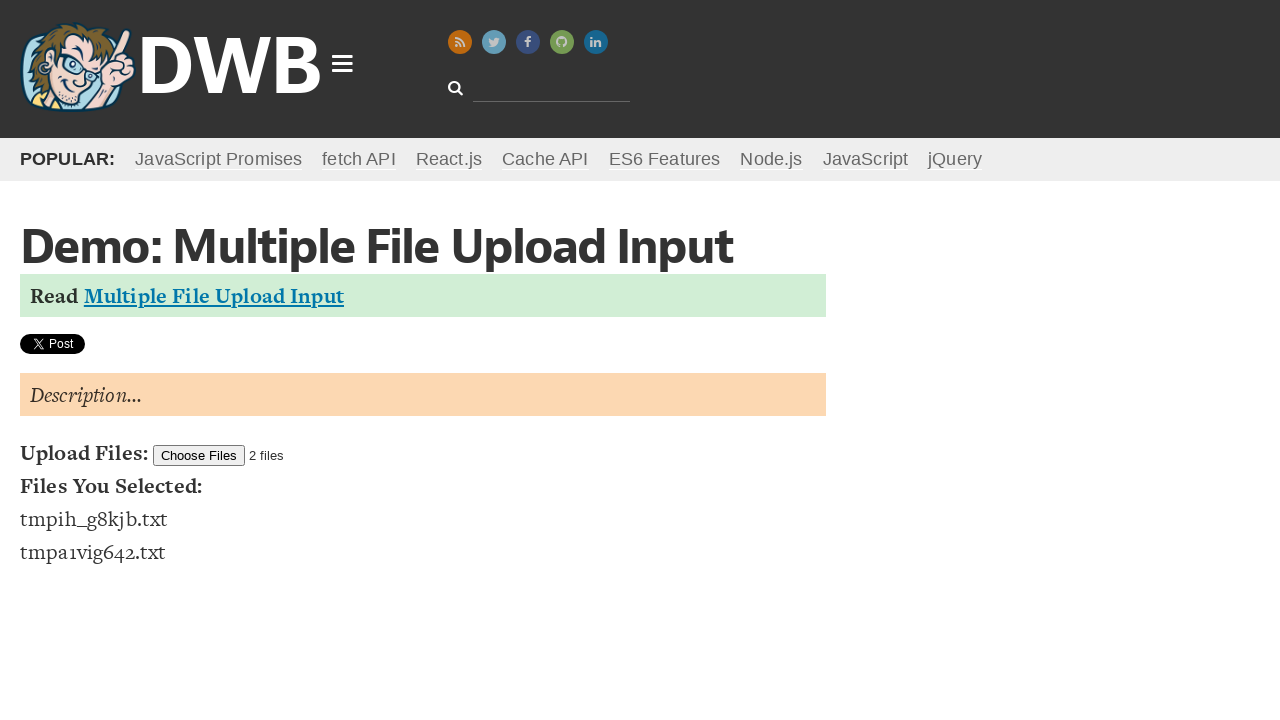

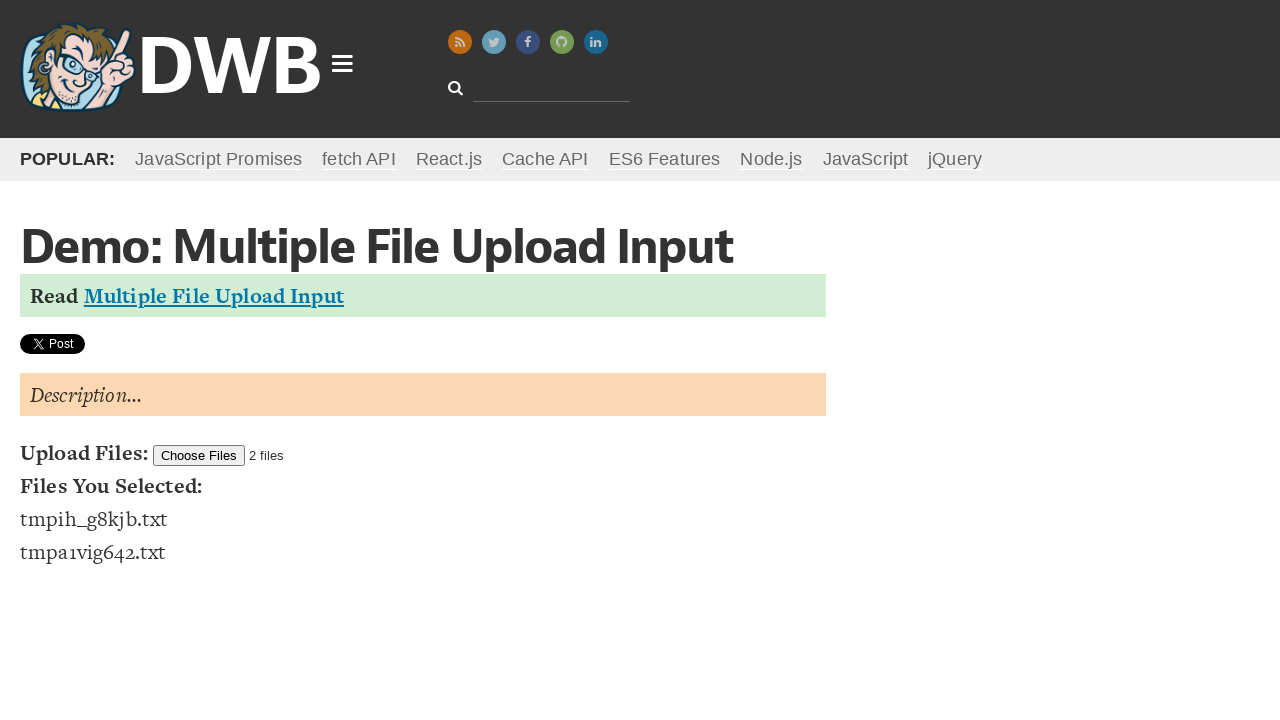